Tests JavaScript alert handling by clicking a button that triggers an alert, accepting it, and verifying the success message

Starting URL: https://the-internet.herokuapp.com/javascript_alerts

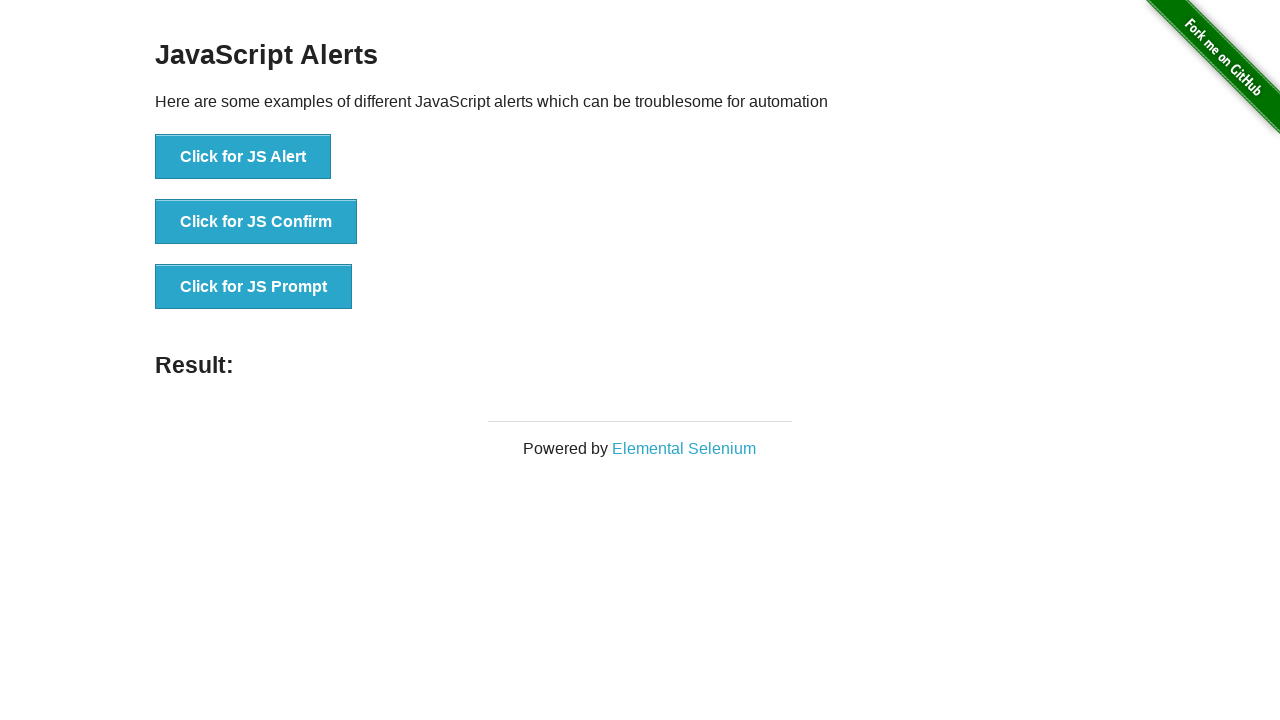

Clicked button to trigger JavaScript alert at (243, 157) on button[onclick='jsAlert()']
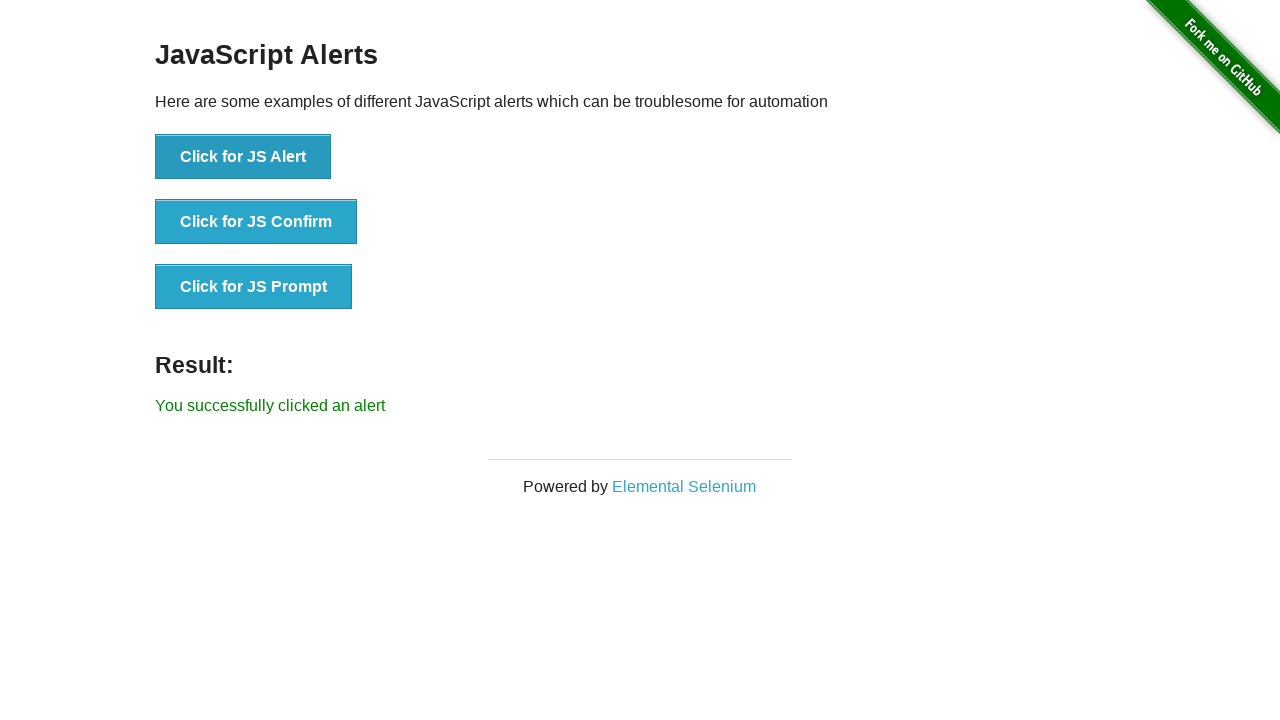

Set up dialog handler to accept alert
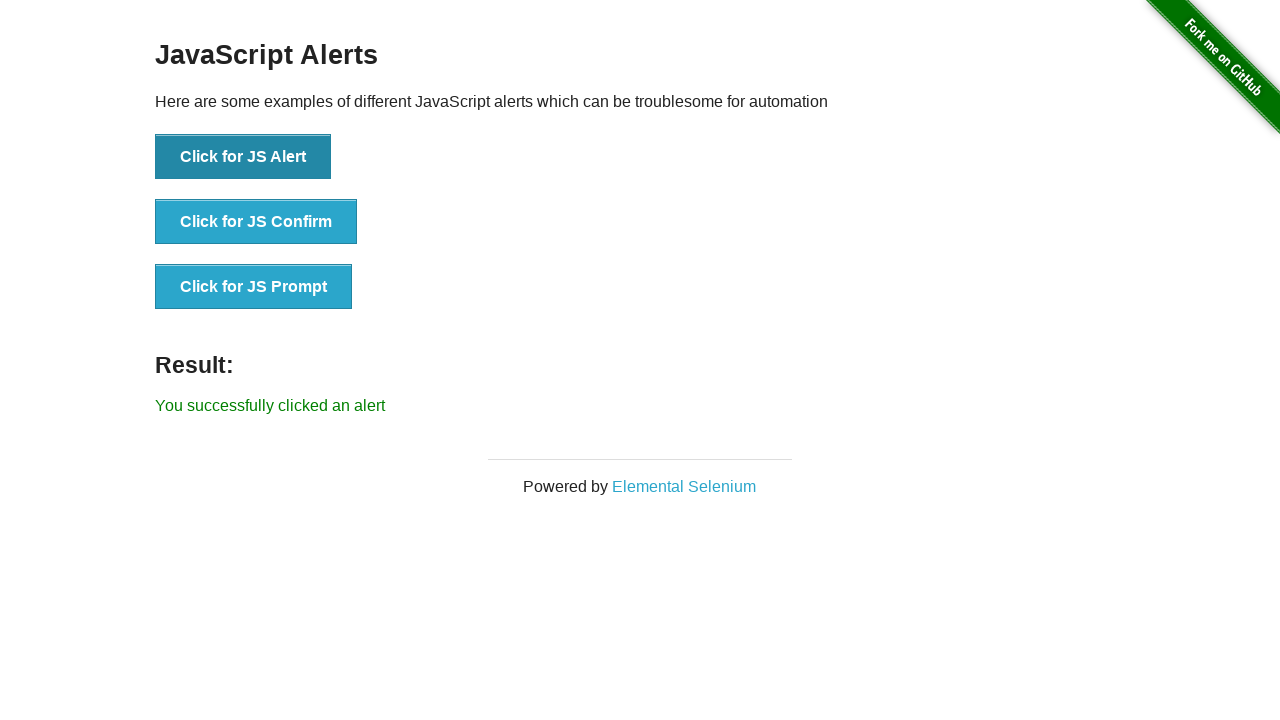

Success message appeared after accepting alert
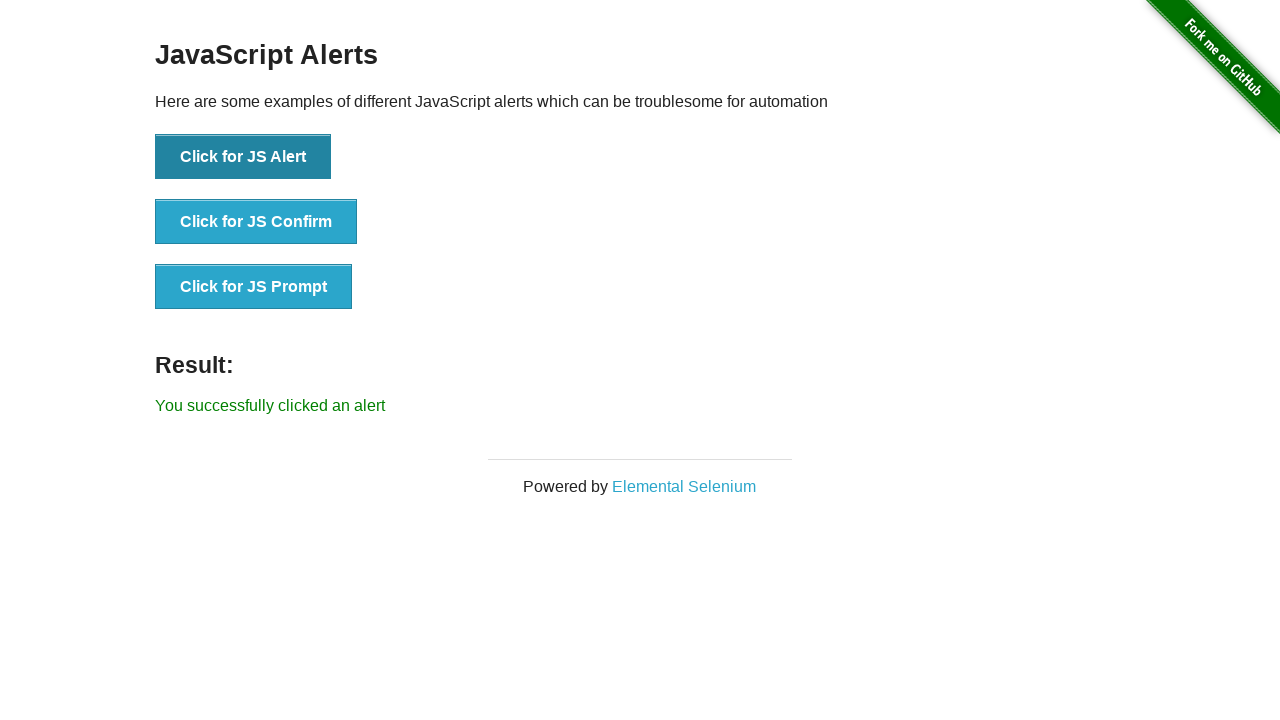

Located success message element
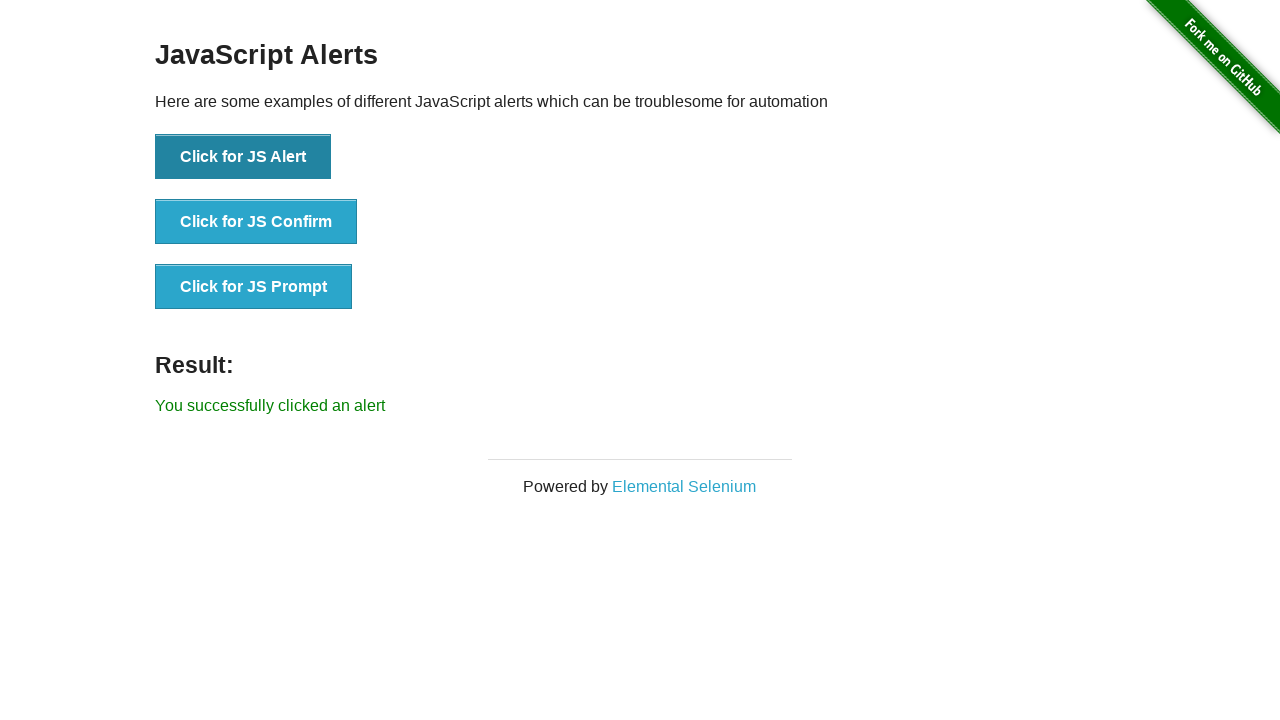

Verified success message text matches expected value
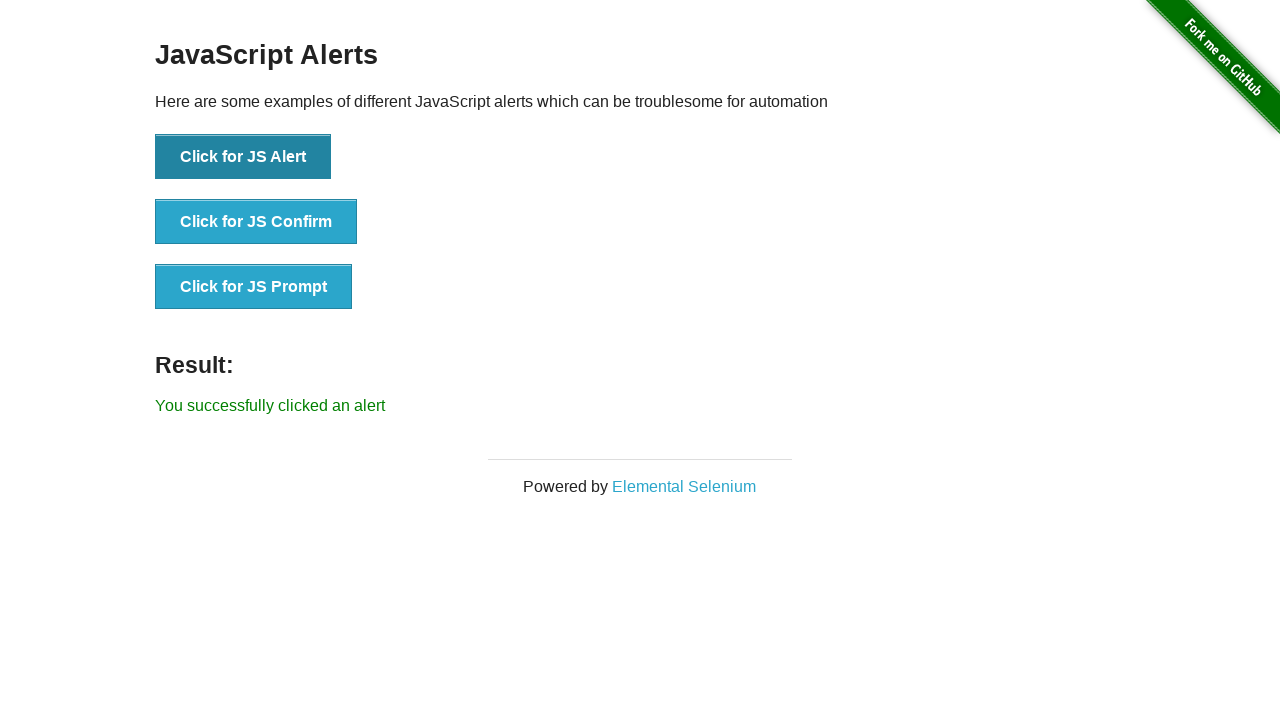

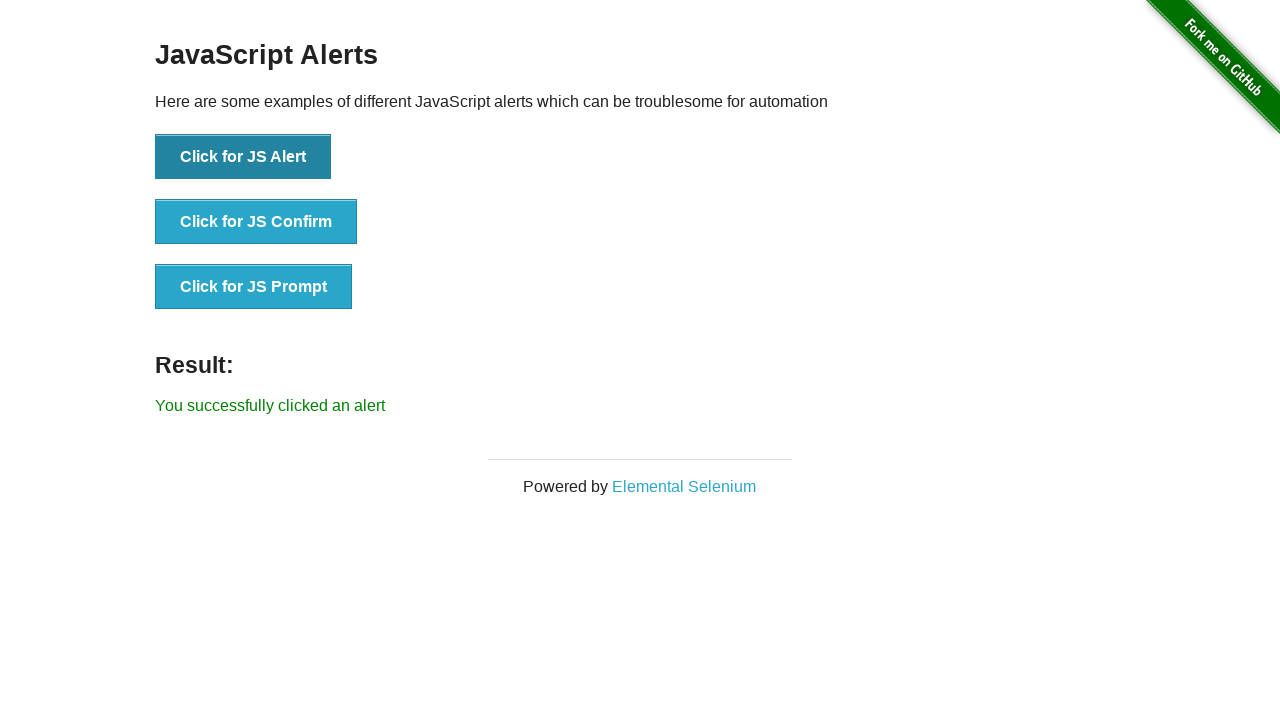